Tests the add/remove elements functionality by clicking "Add Element" twice to create two delete buttons, then clicking one "Delete" button and verifying only one remains

Starting URL: https://the-internet.herokuapp.com/add_remove_elements/

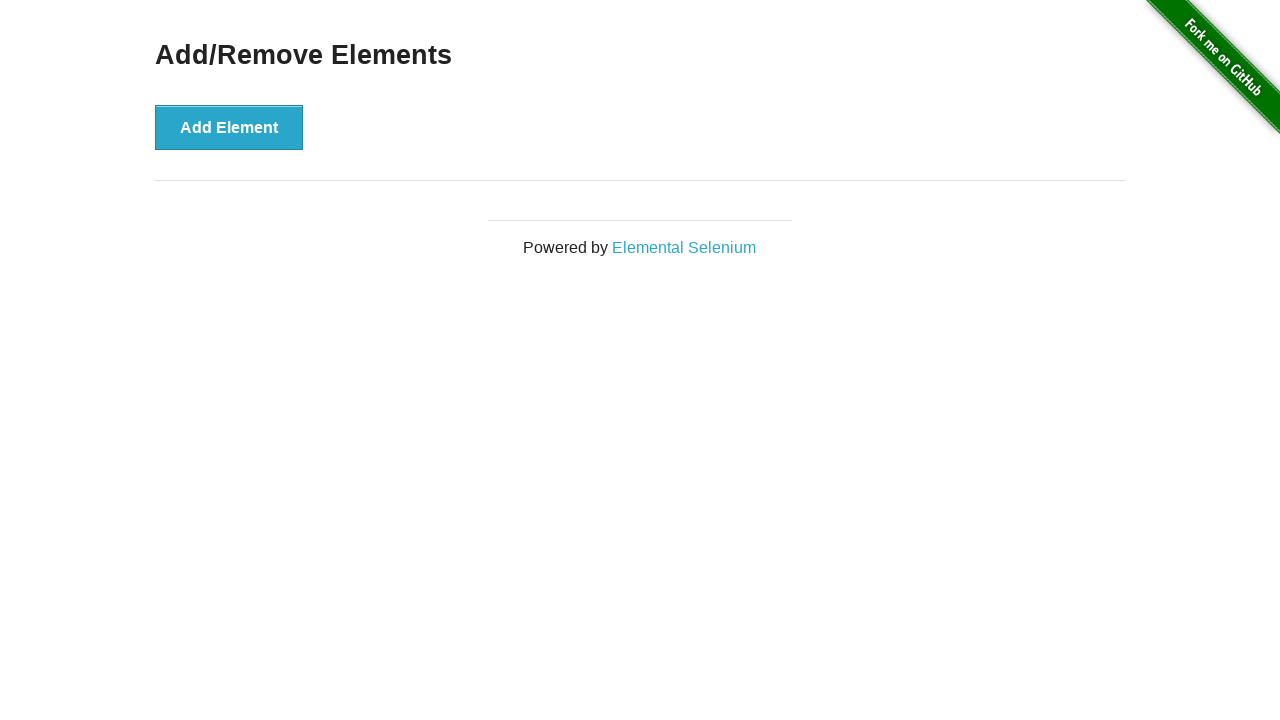

Clicked 'Add Element' button first time at (229, 127) on xpath=//button[text()='Add Element']
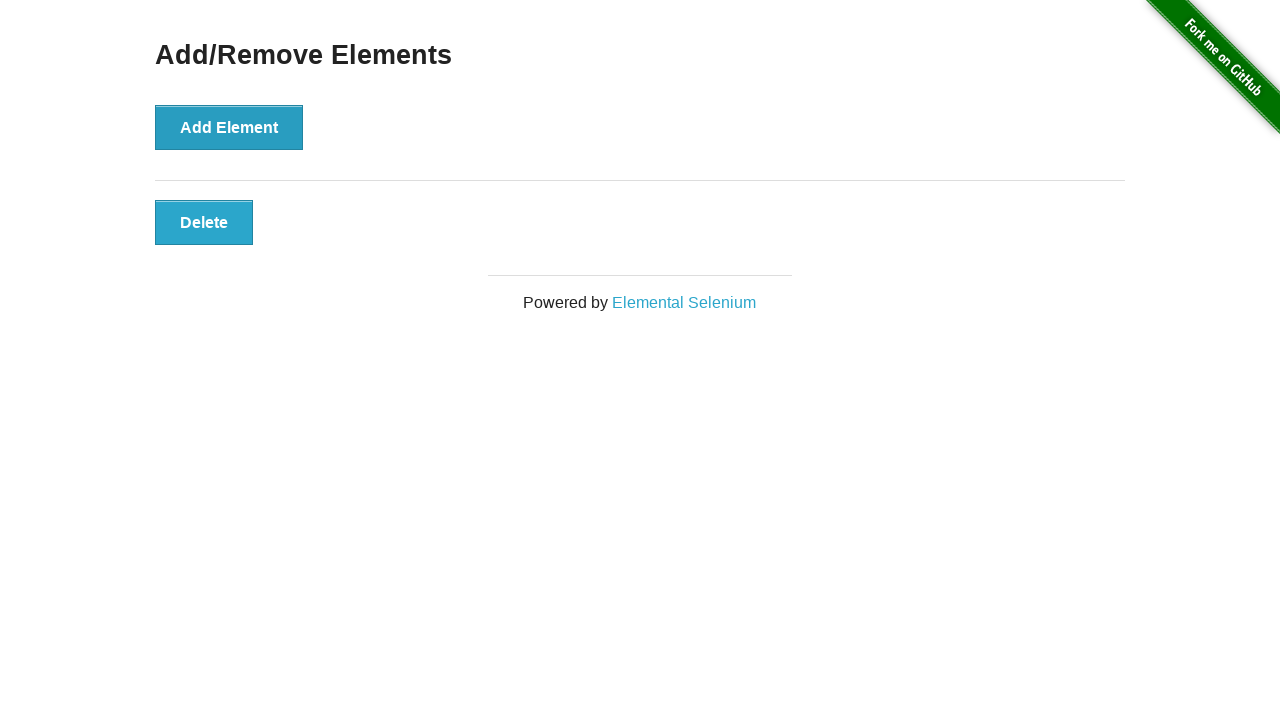

Clicked 'Add Element' button second time at (229, 127) on xpath=//button[text()='Add Element']
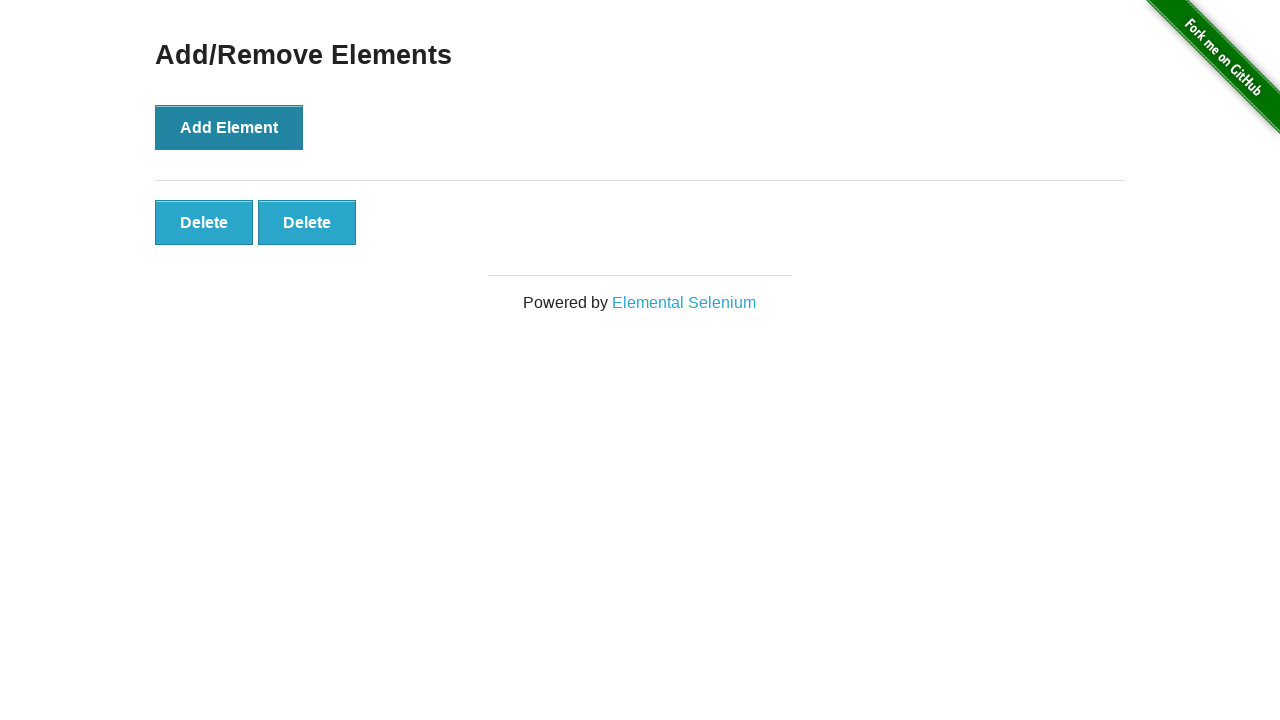

Clicked first 'Delete' button to remove one element at (204, 222) on xpath=//button[text()='Delete']
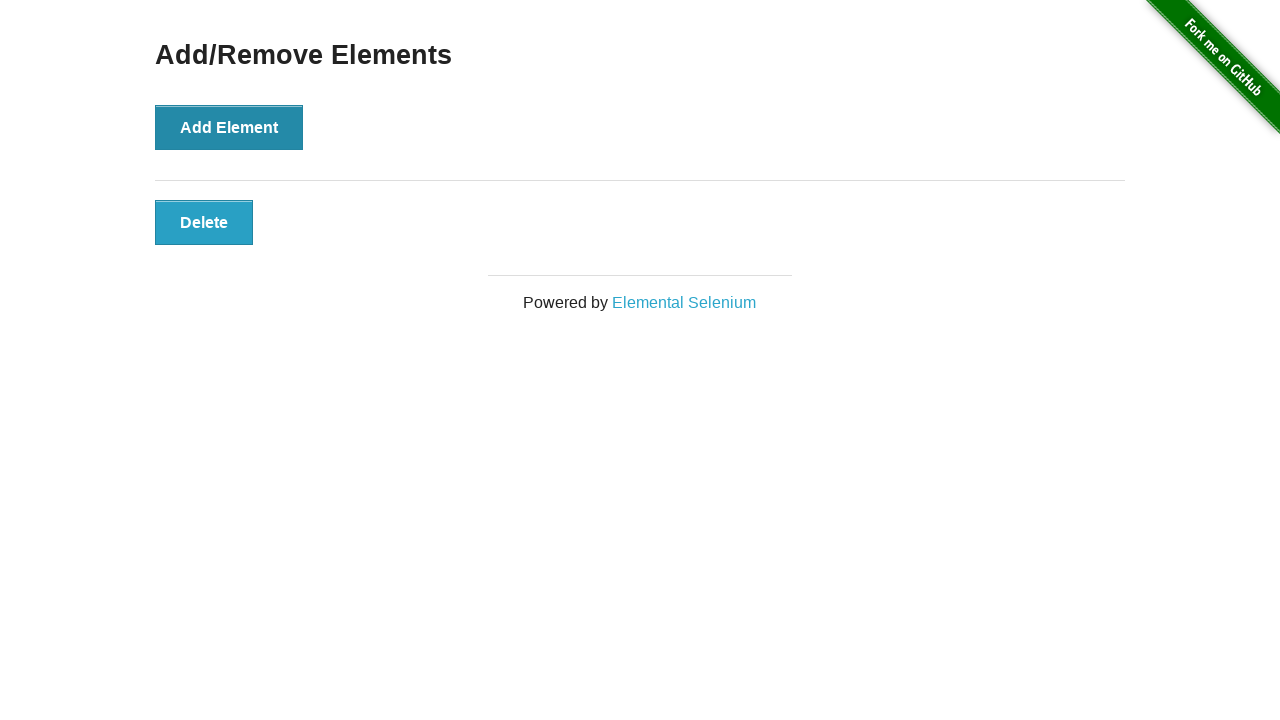

Located all remaining 'Delete' buttons
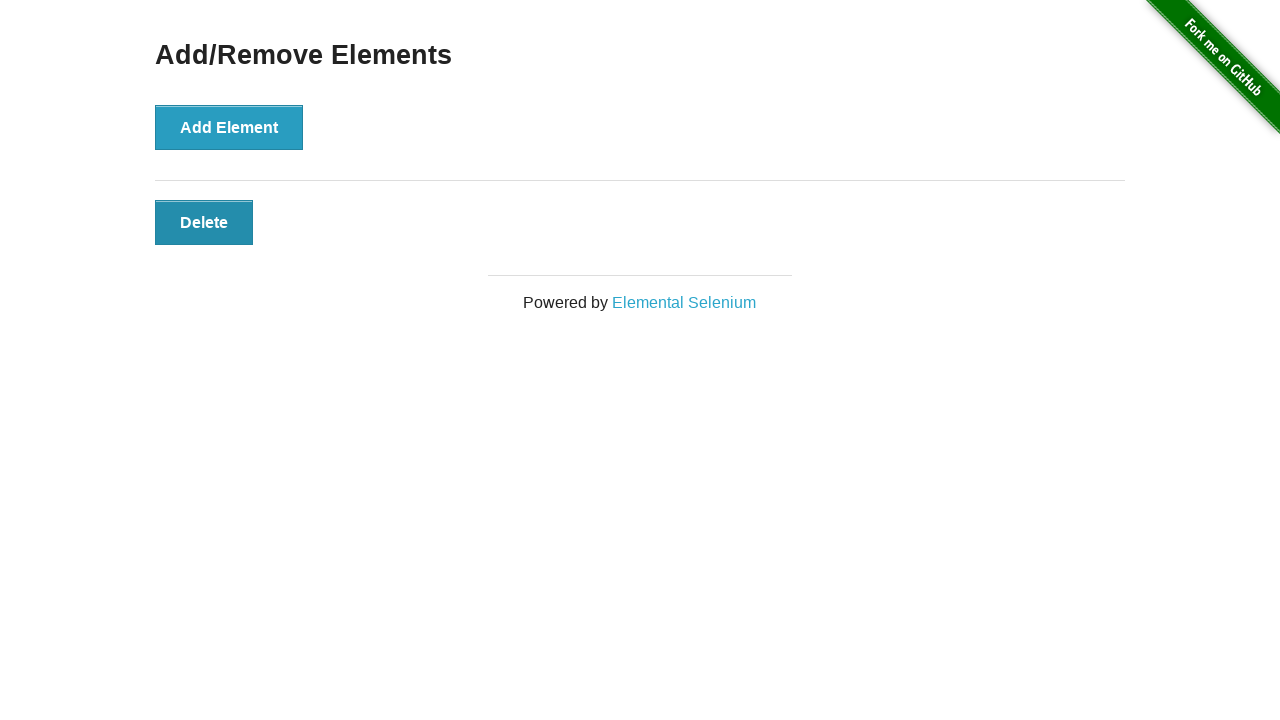

Verified that exactly one 'Delete' button remains
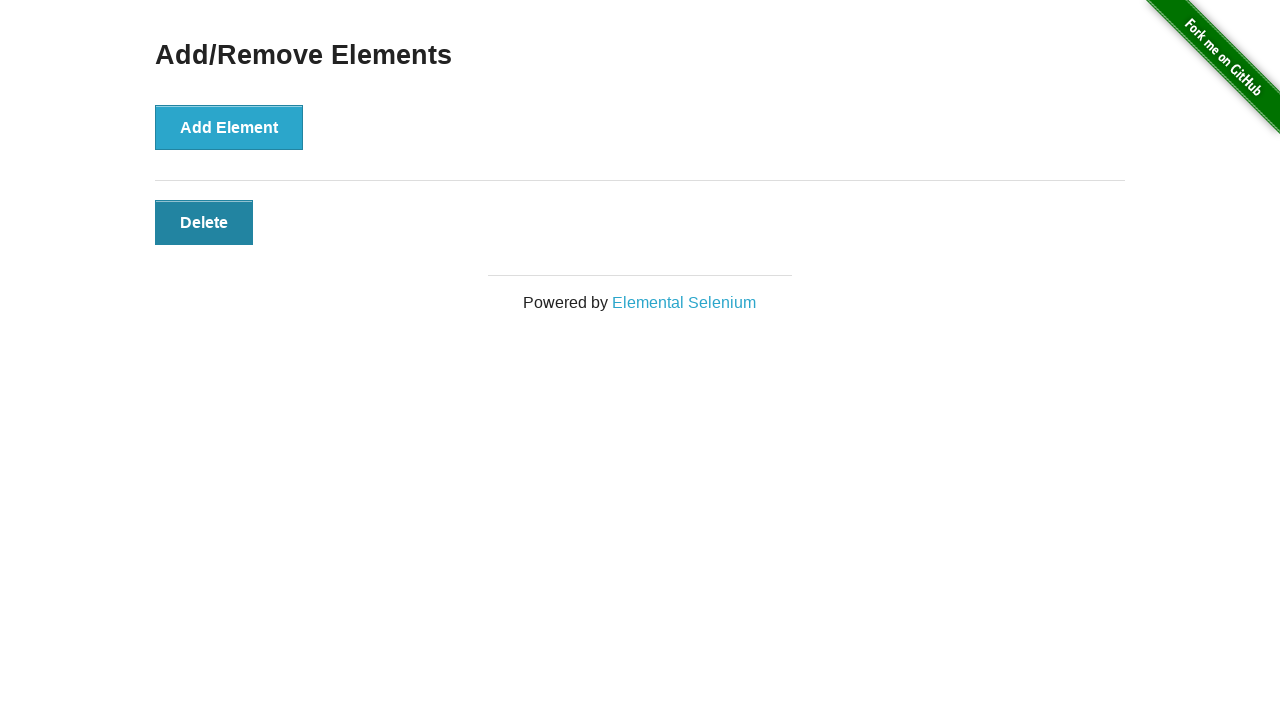

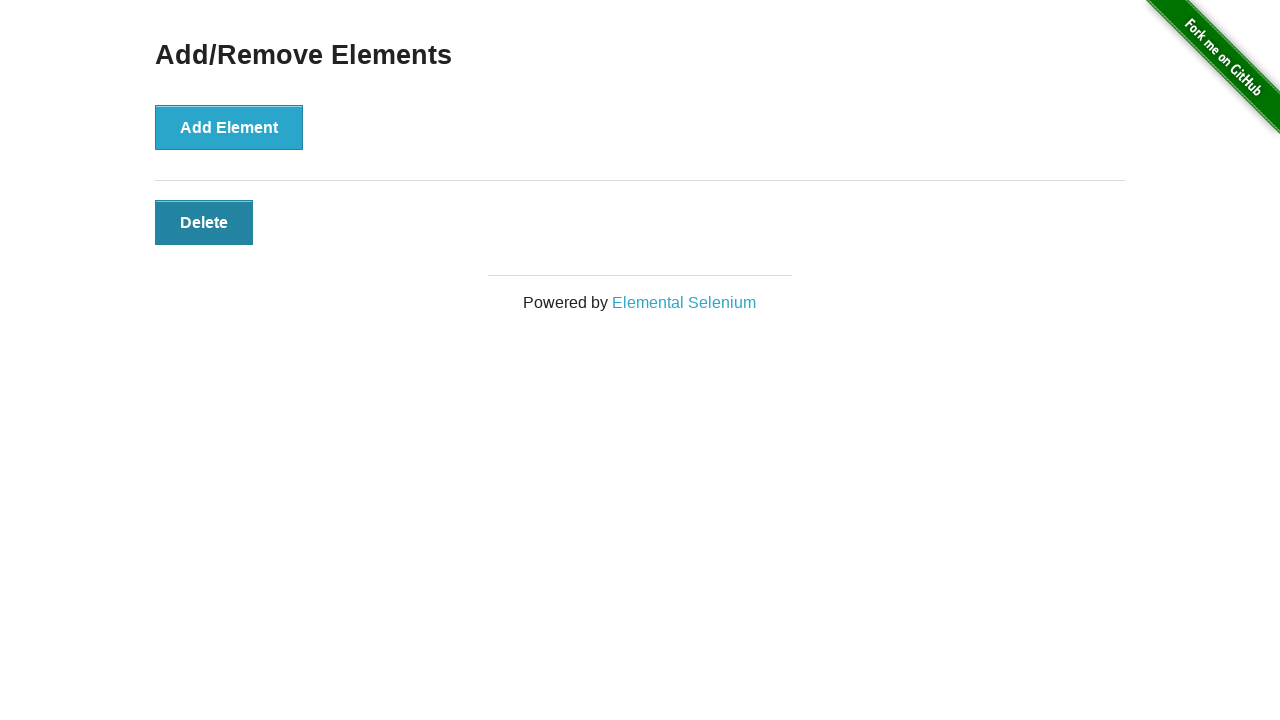